Tests alert dialog handling by triggering an alert and accepting it

Starting URL: https://formy-project.herokuapp.com/switch-window

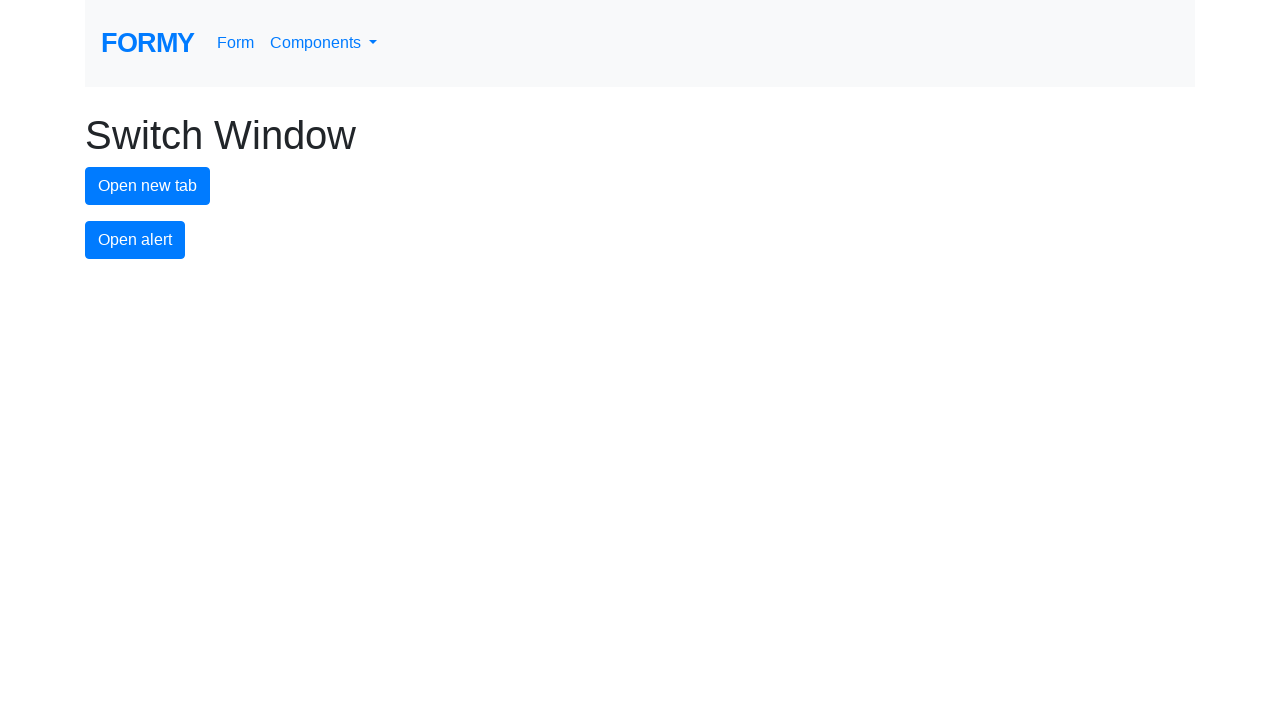

Set up dialog handler to automatically accept alerts
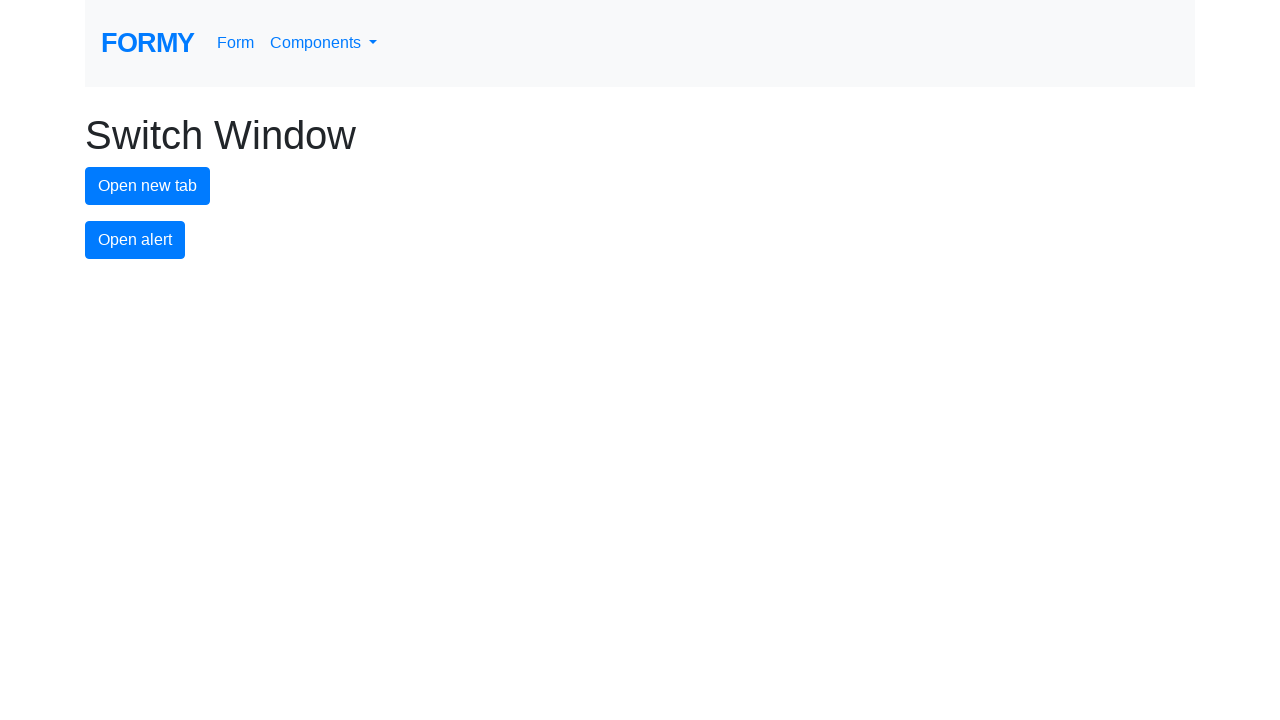

Clicked alert button to trigger alert dialog at (135, 240) on #alert-button
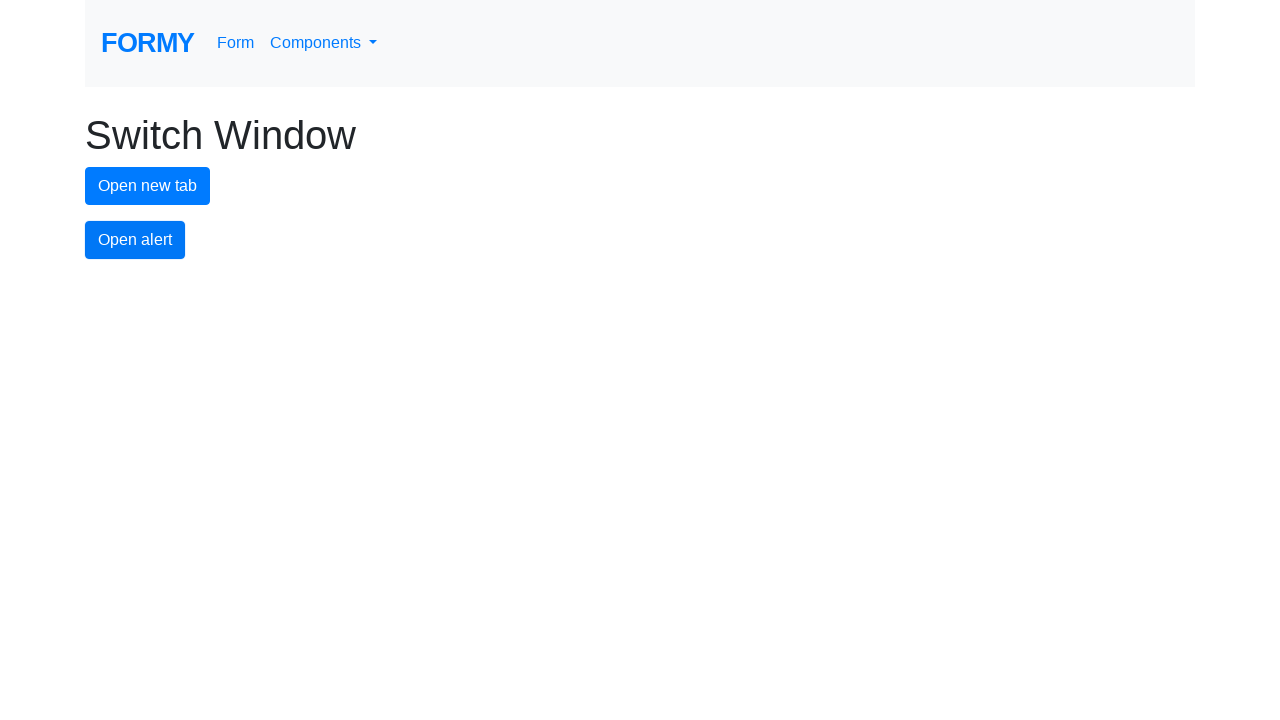

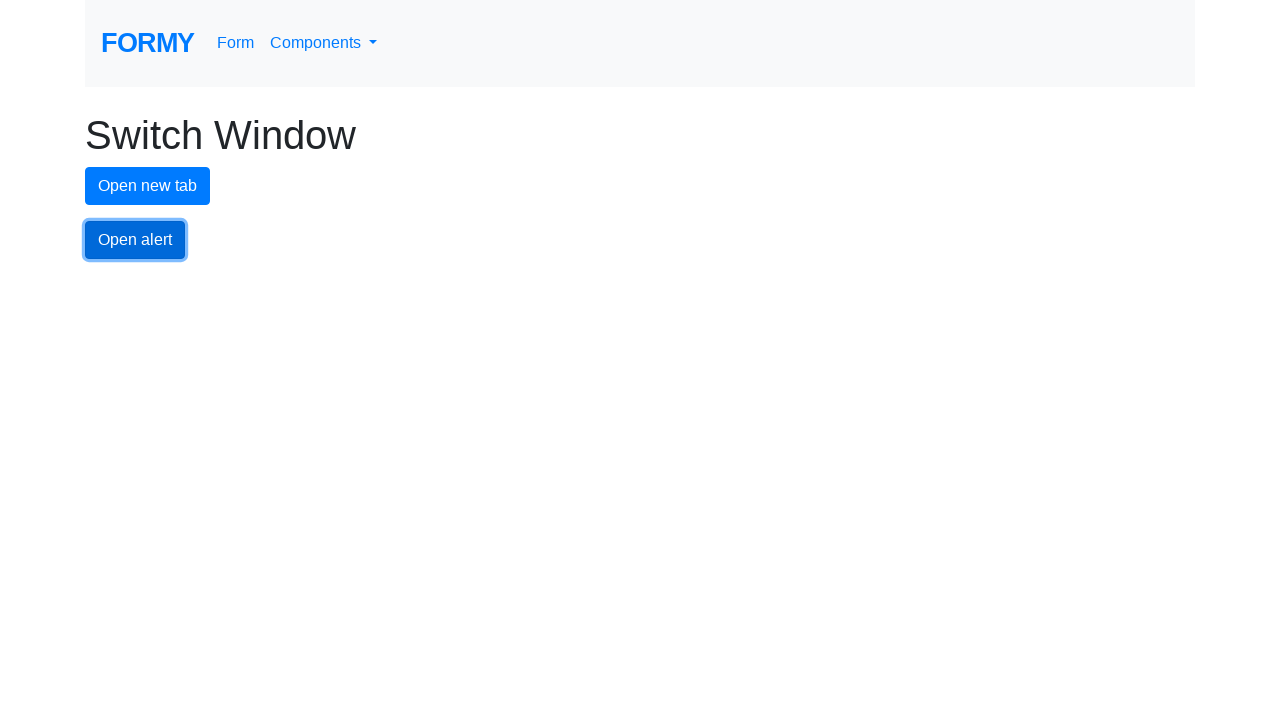